Tests checkbox functionality by navigating to the Checkboxes page and verifying that both checkboxes are displayed, enabled, and checking their selection state.

Starting URL: https://the-internet.herokuapp.com/

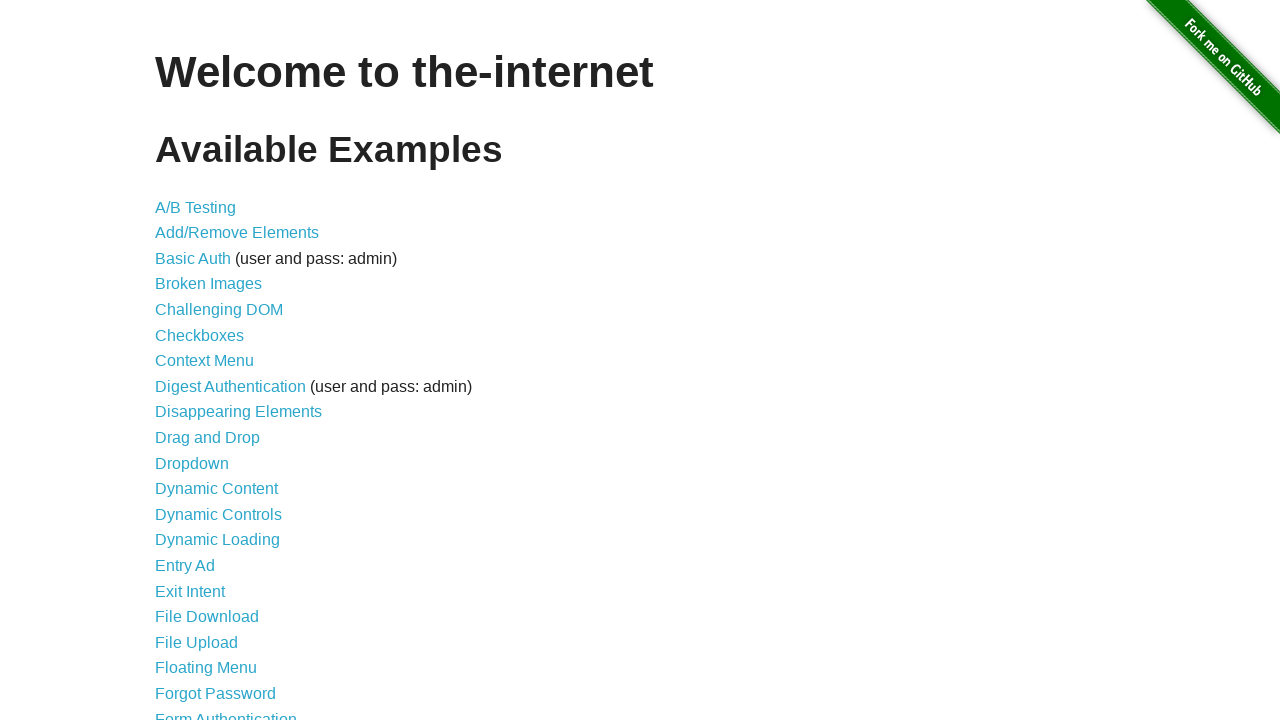

Clicked on Checkboxes link at (200, 335) on text=Checkboxes
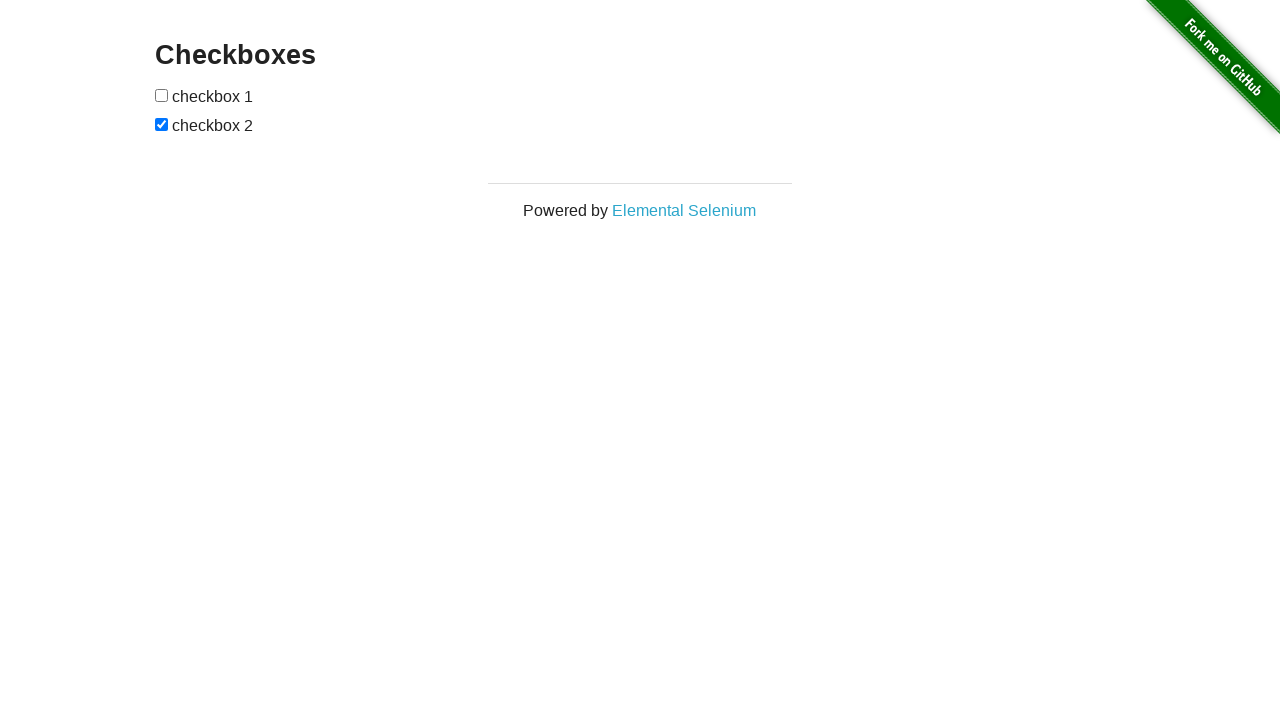

Waited for first checkbox to be visible
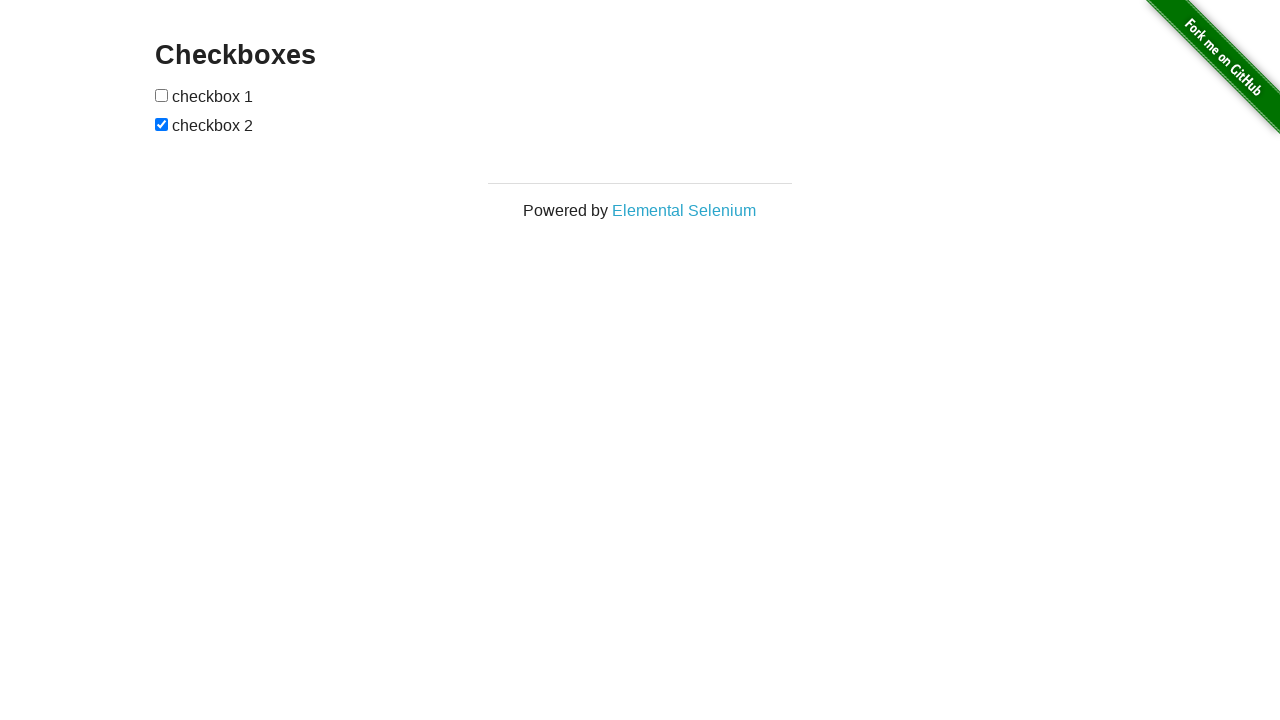

Located first checkbox element
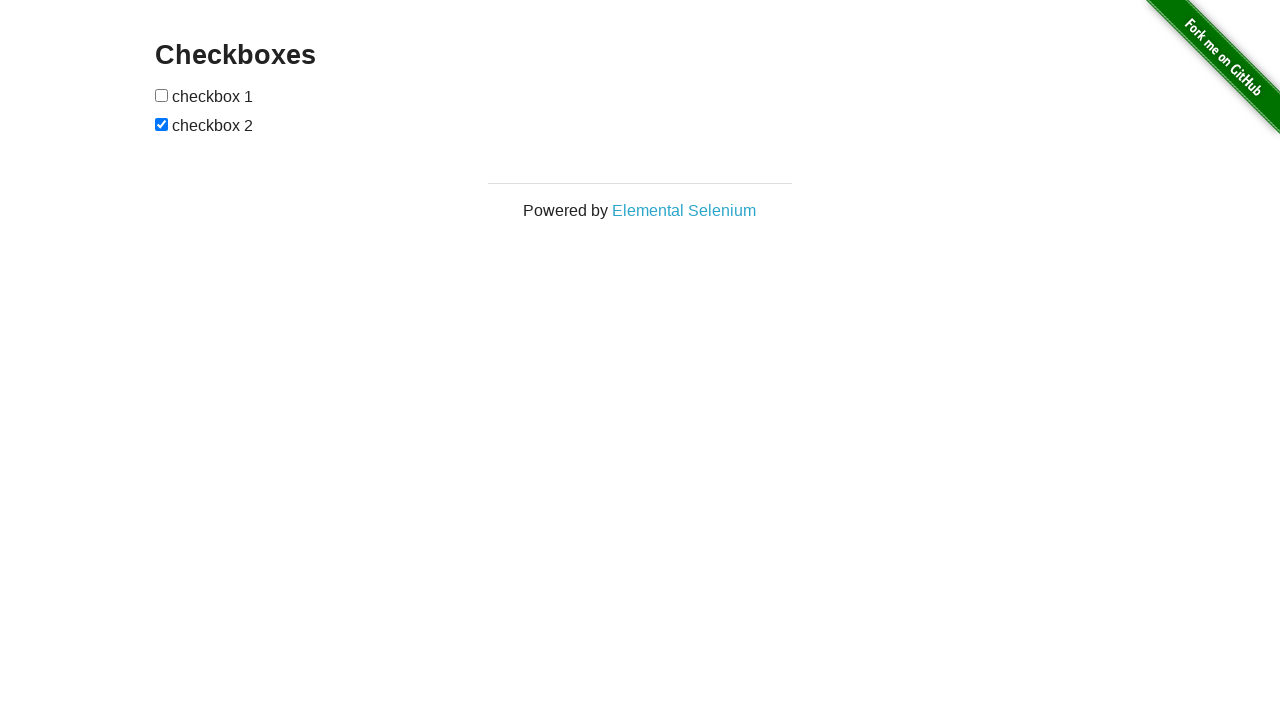

Located second checkbox element
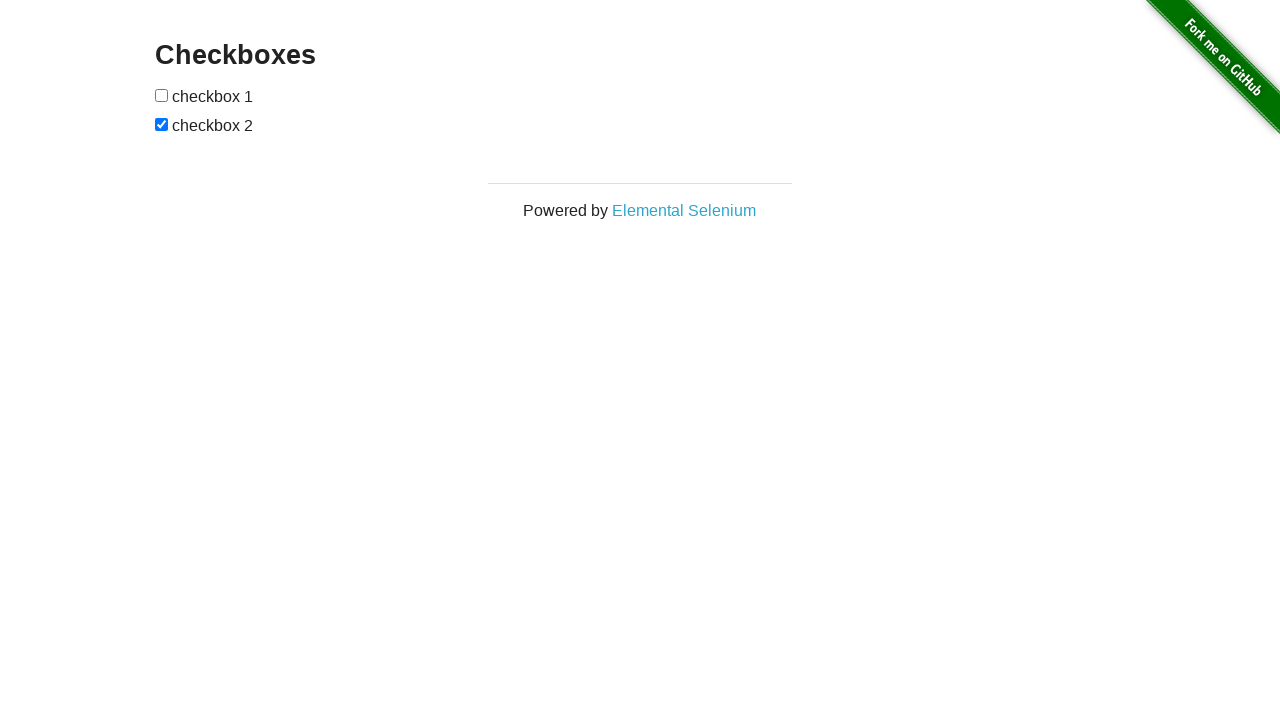

Verified checkbox1 is visible
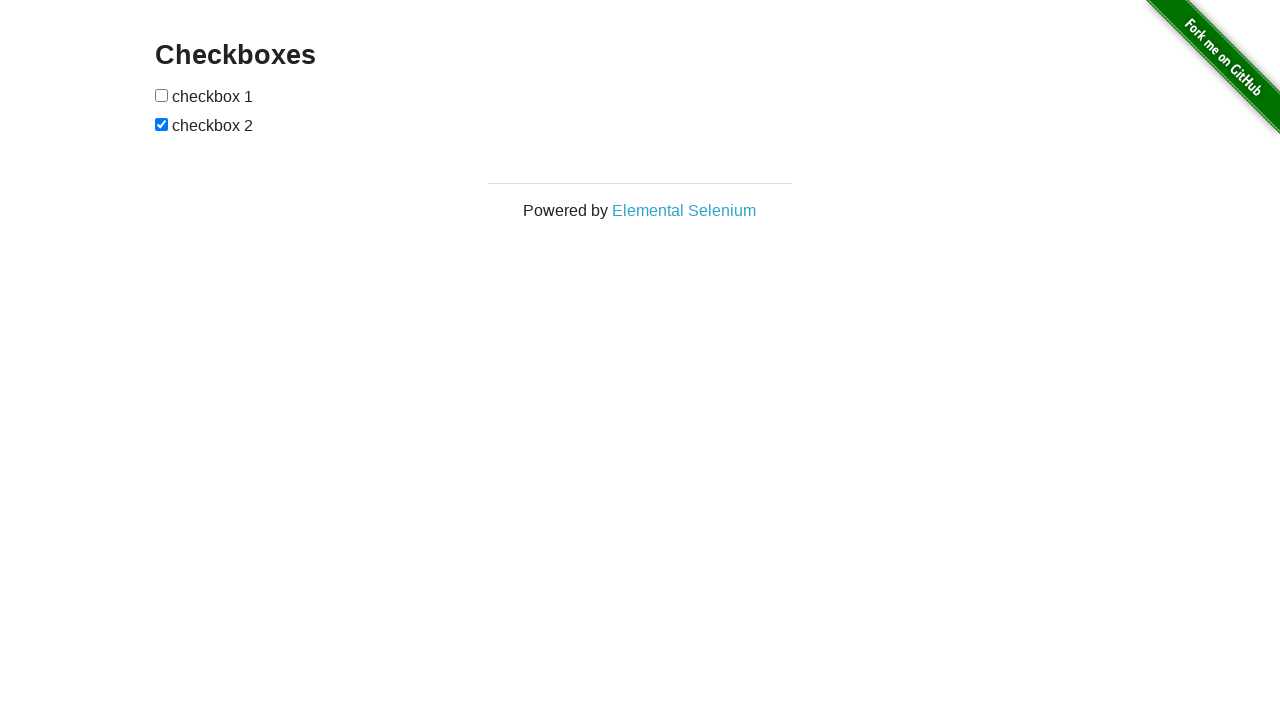

Verified checkbox1 is enabled
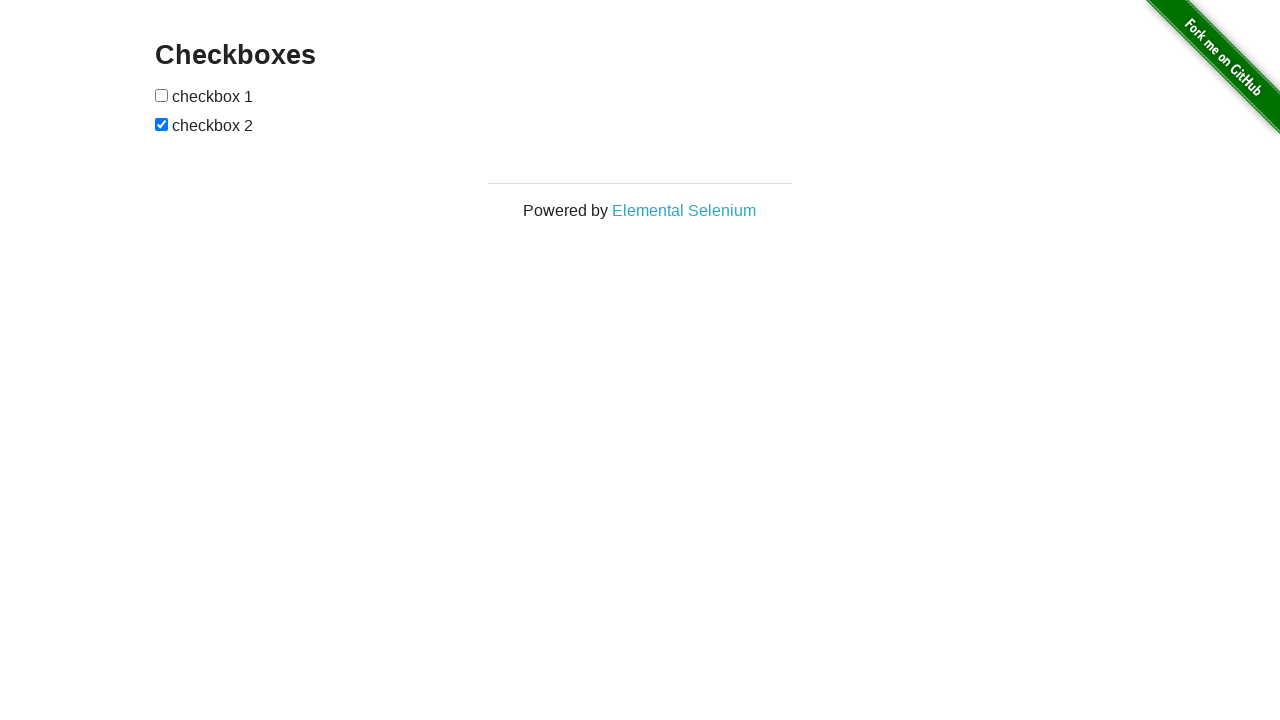

Verified checkbox1 selection state
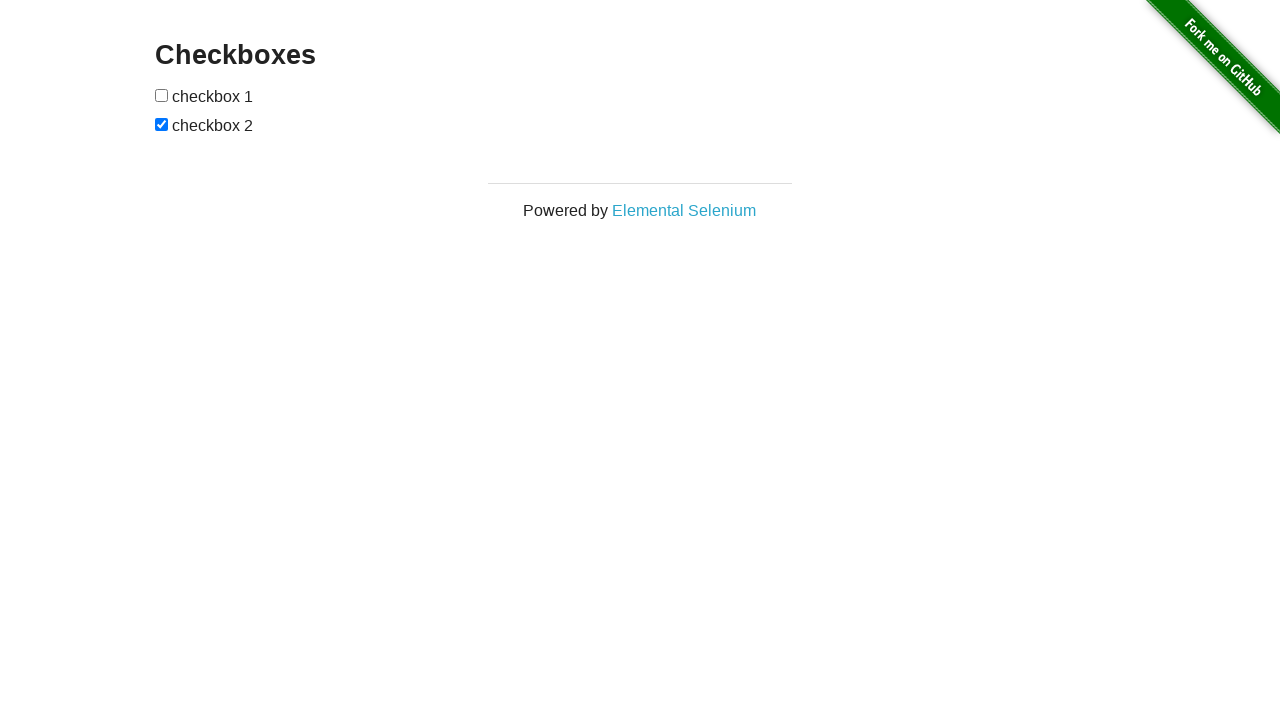

Separator printed
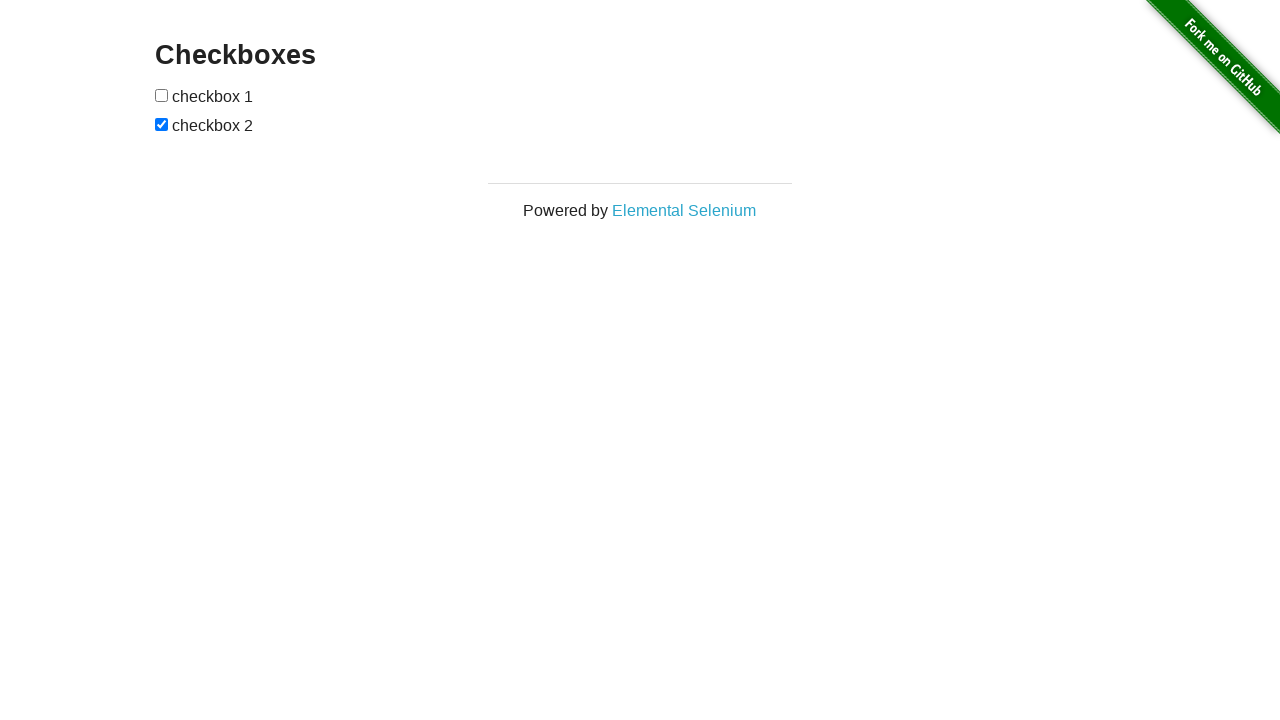

Verified checkbox2 is visible
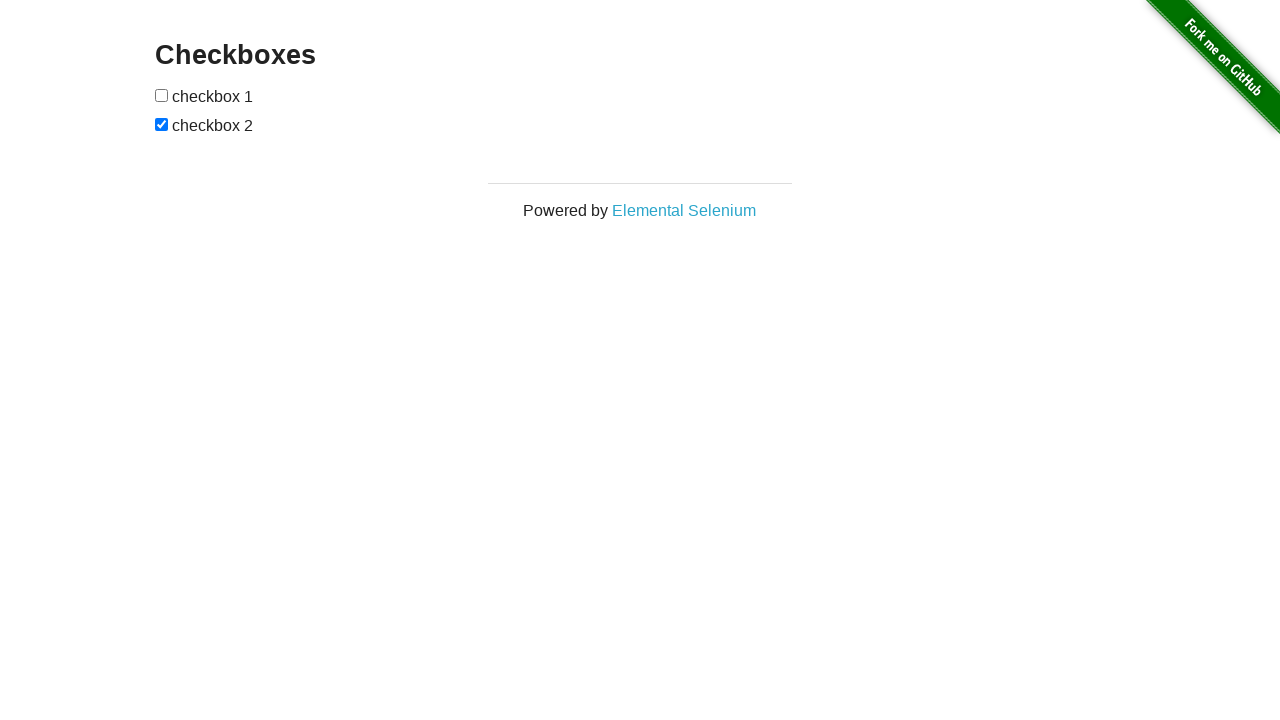

Verified checkbox2 is enabled
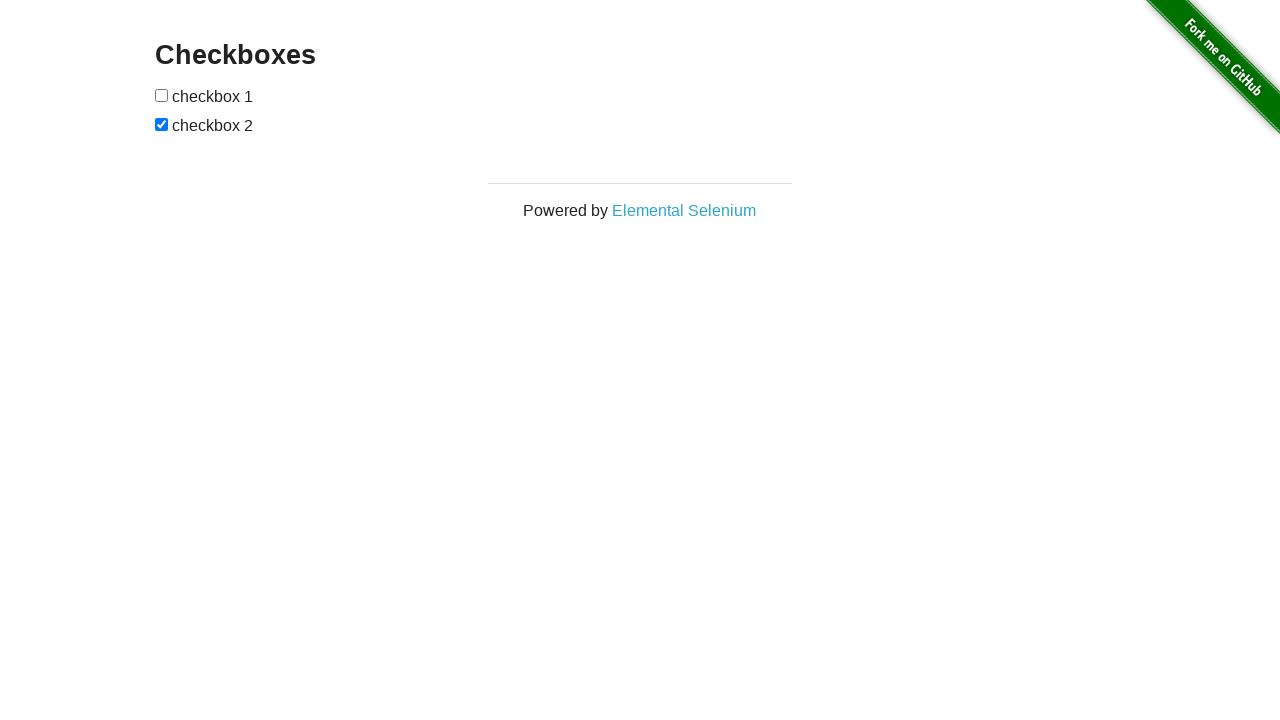

Verified checkbox2 selection state
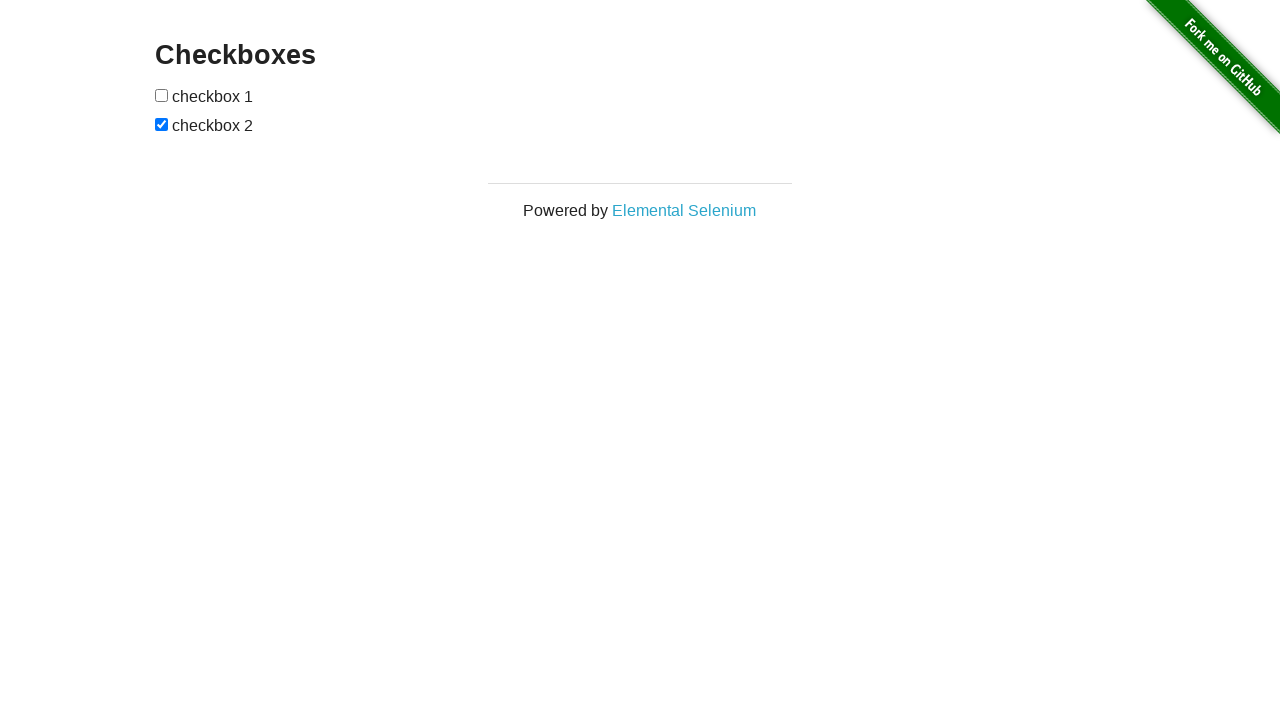

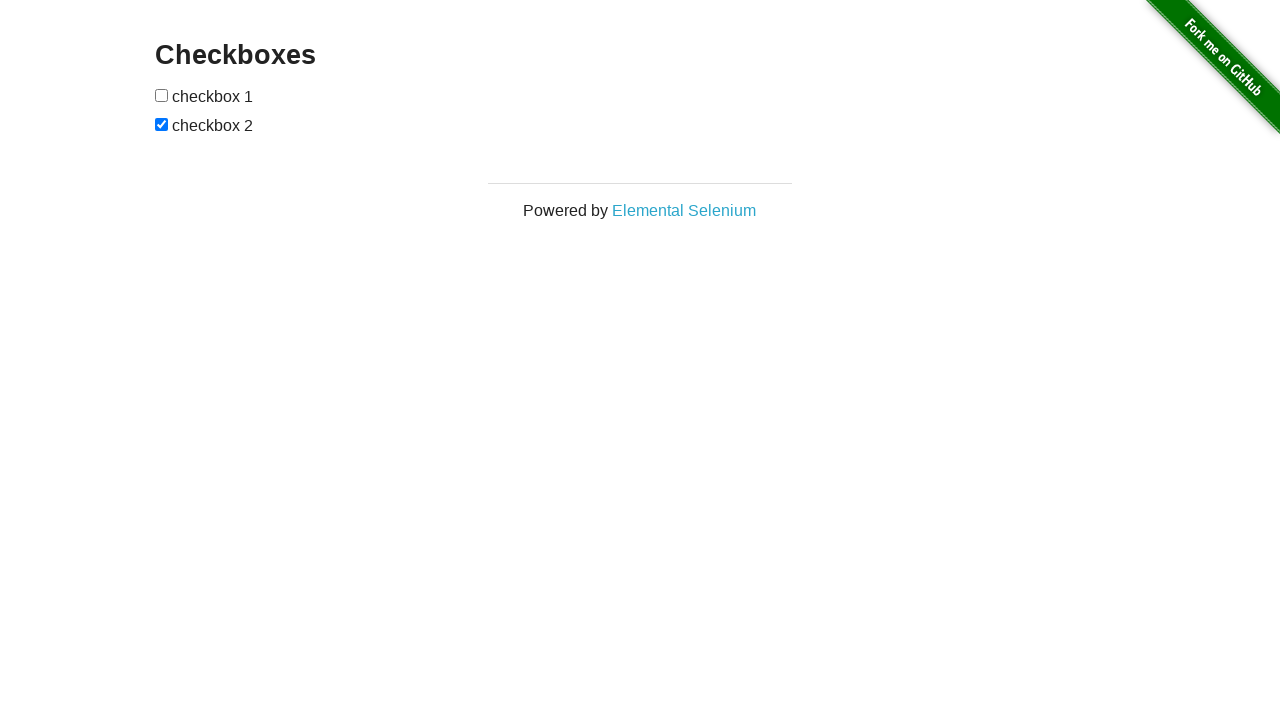